Tests the text box form functionality on demoqa.com by filling in name, email, current address, and permanent address fields, submitting the form, and verifying that the submitted data is displayed in paragraph elements.

Starting URL: https://demoqa.com/text-box

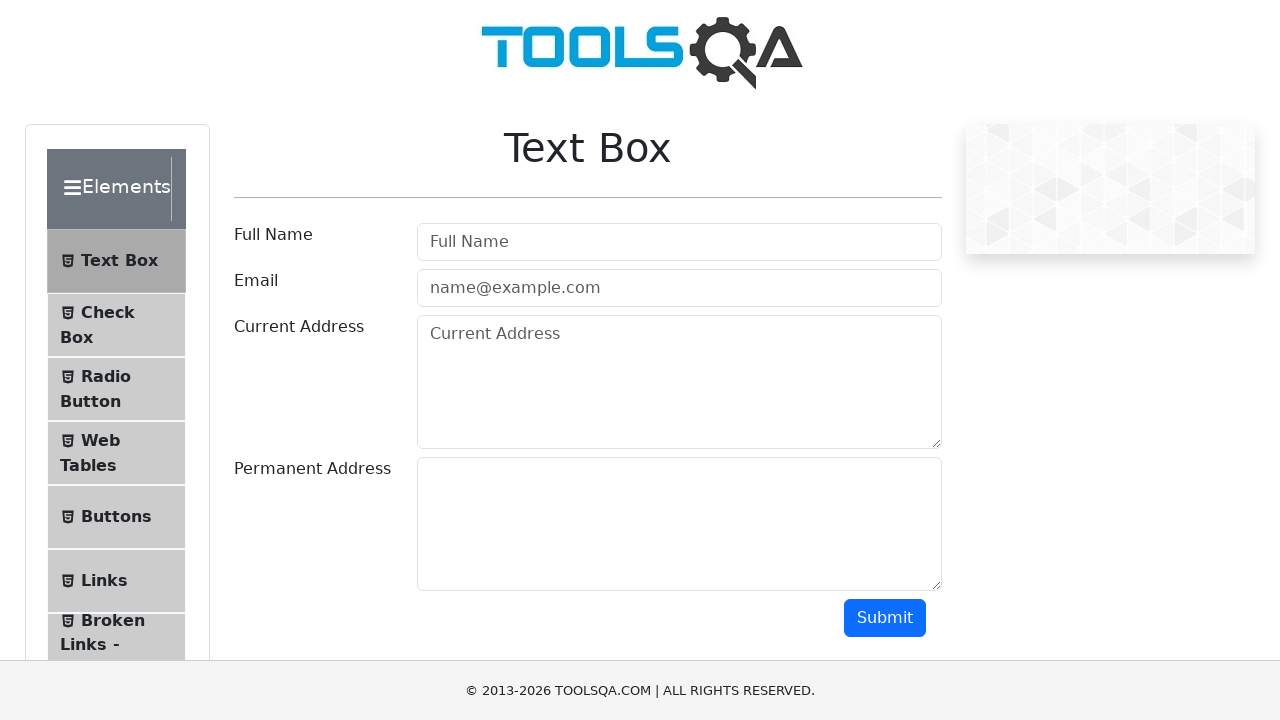

Text box header is visible
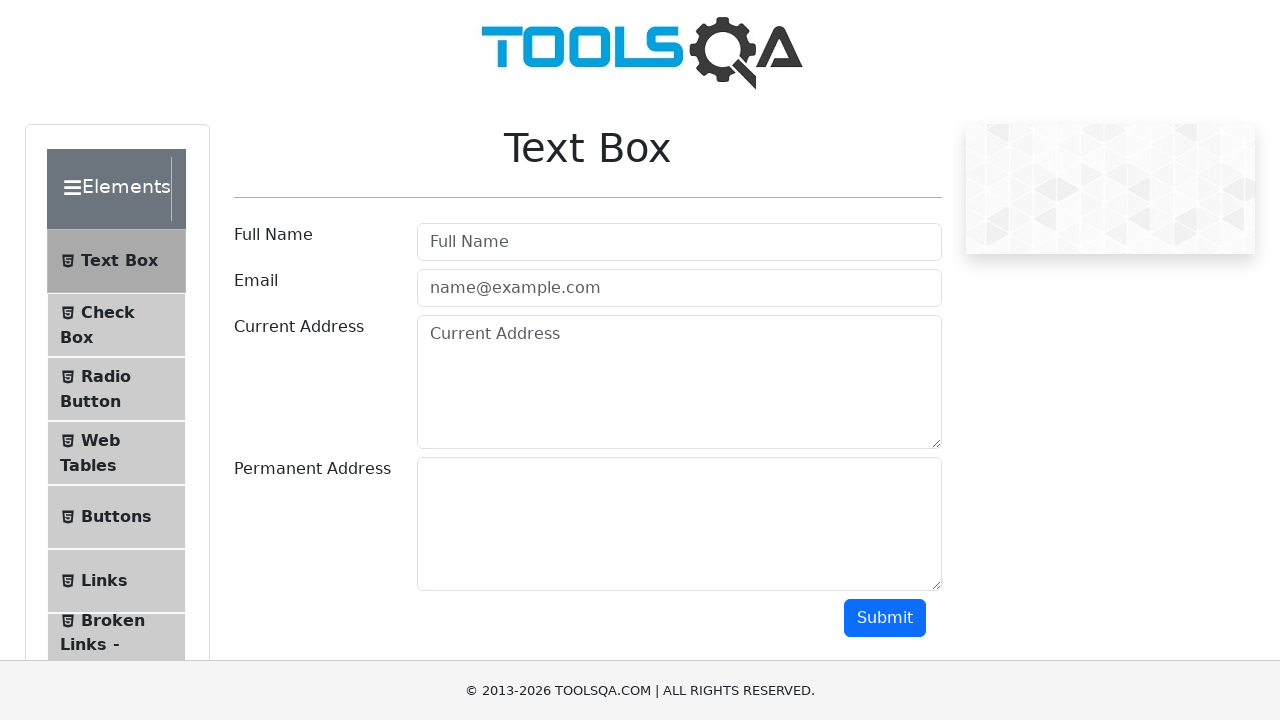

Full name label is visible
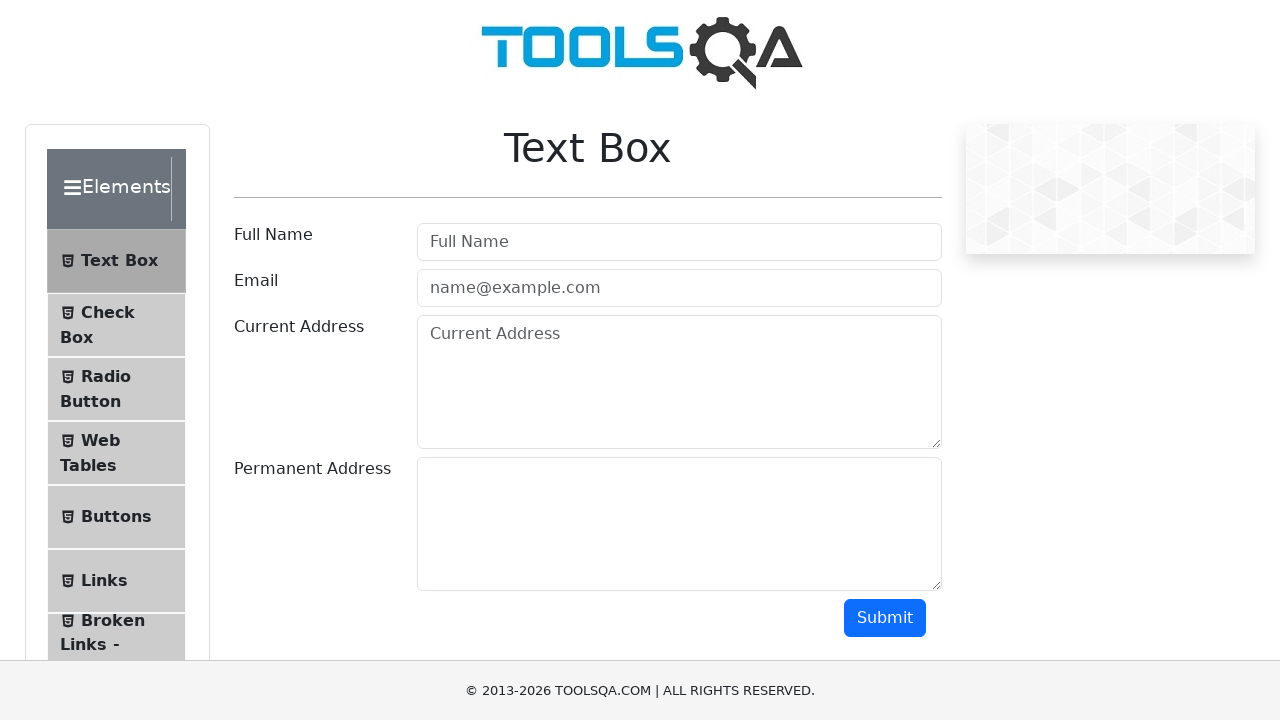

Filled full name field with 'John868' on //input[contains(@placeholder, 'Full')]
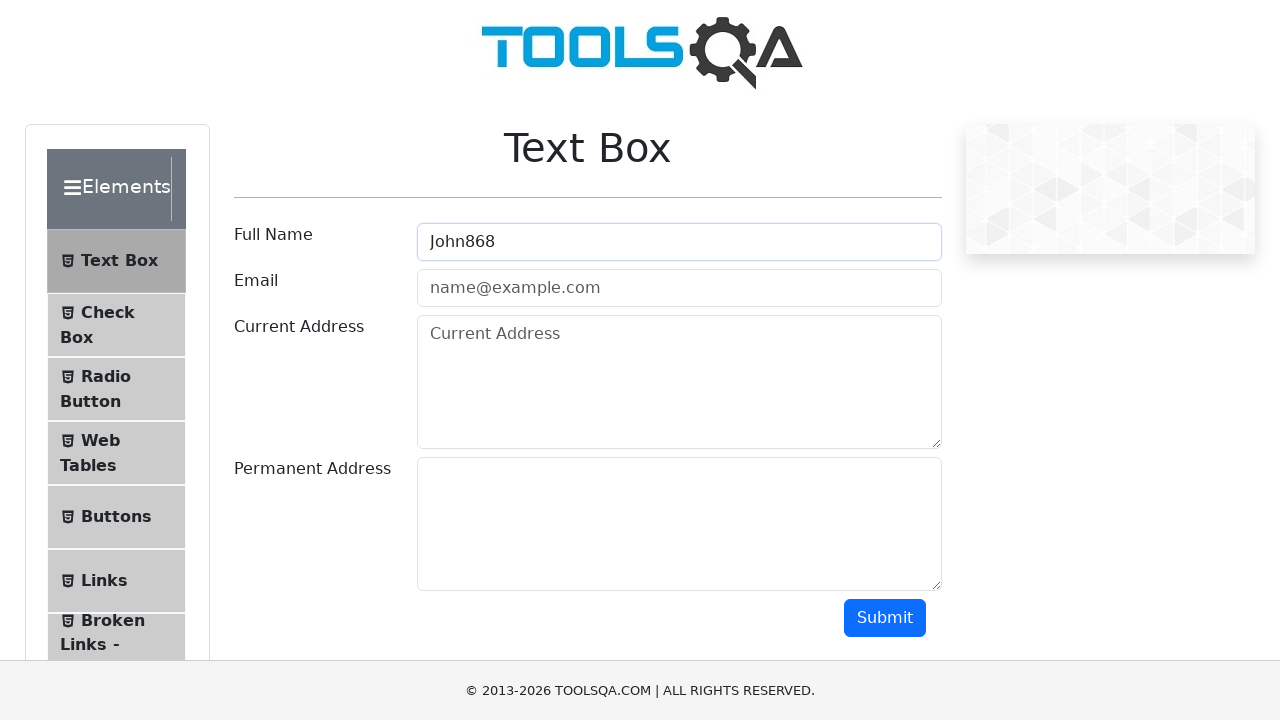

Email label is visible
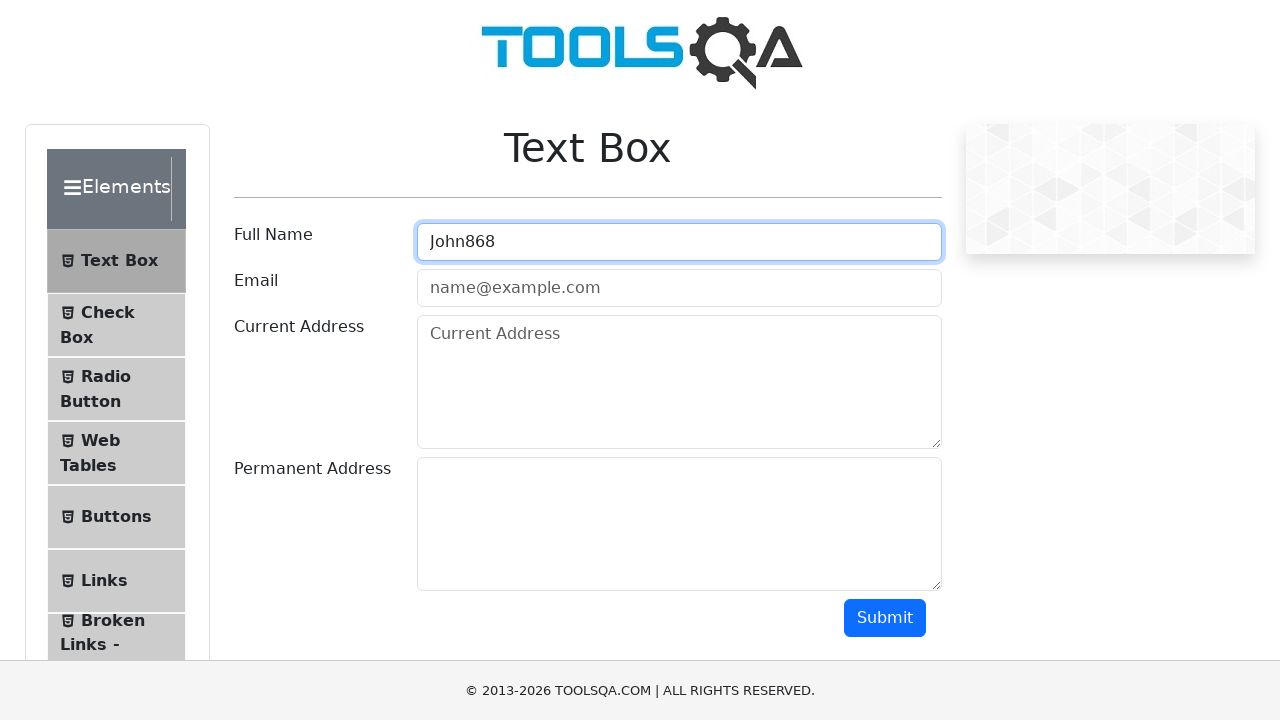

Filled email field with 'testuser106@example.com' on //input[contains(@type, 'email')]
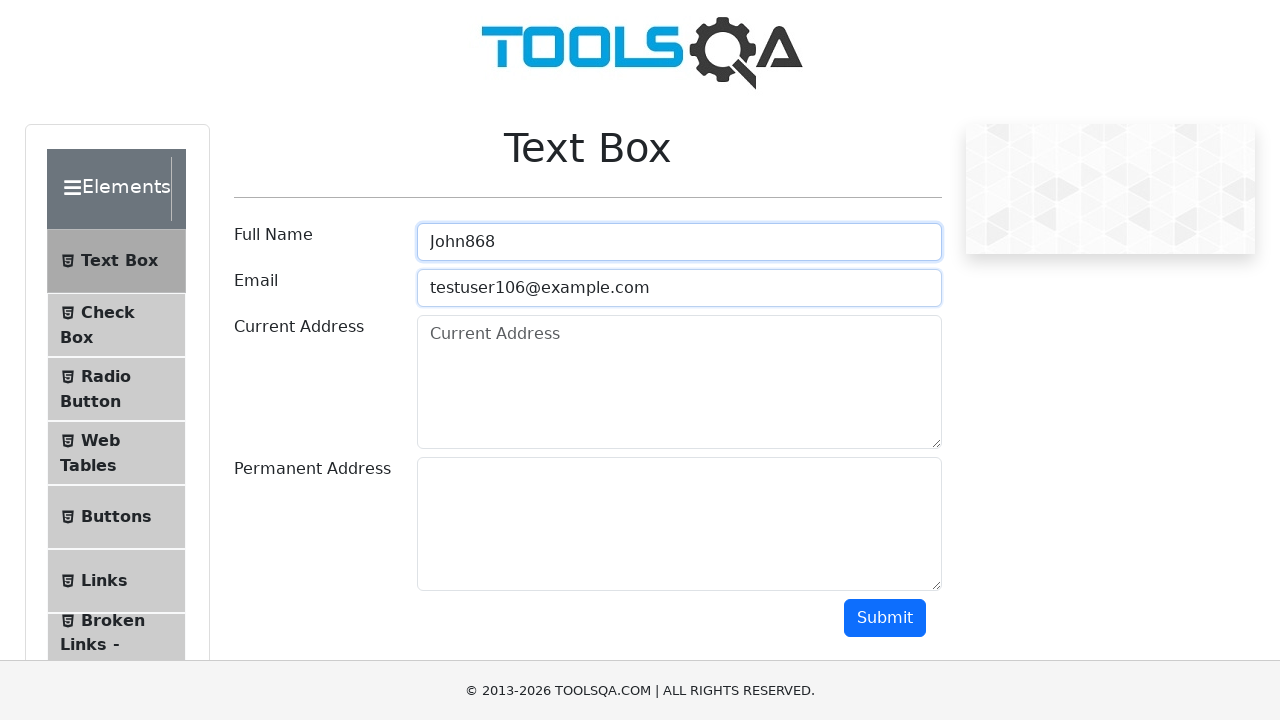

Current address label is visible
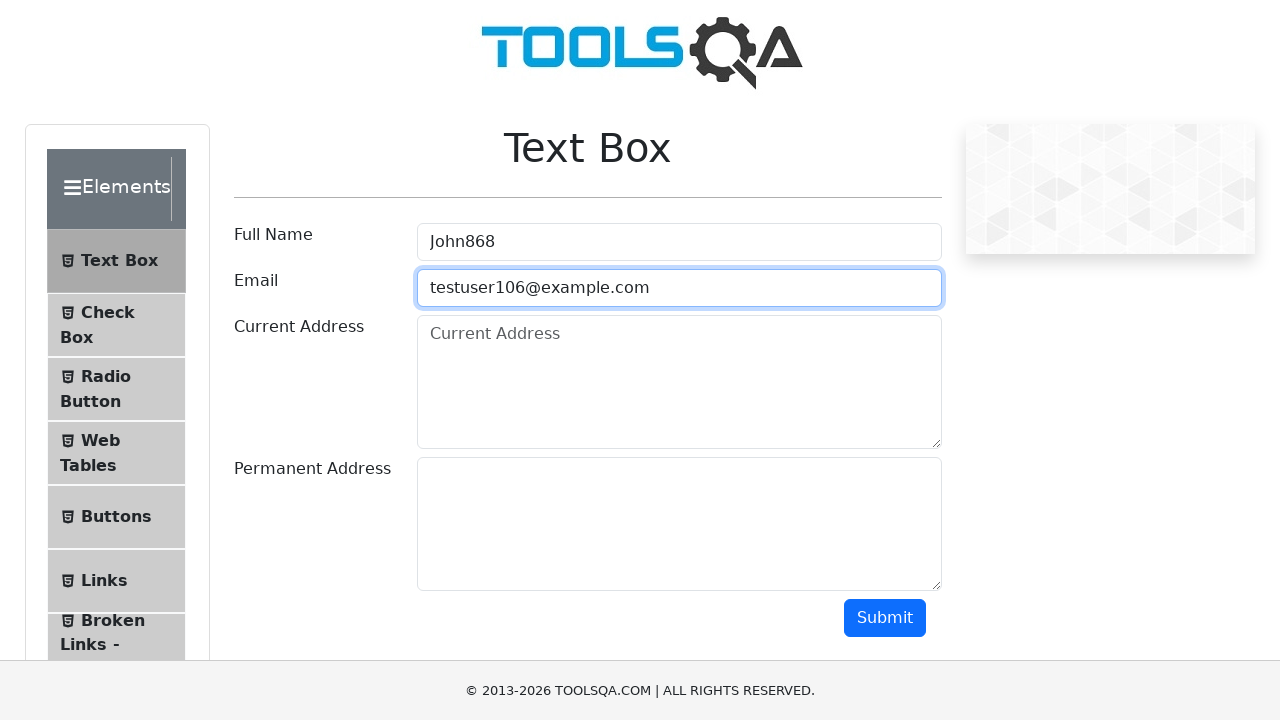

Filled current address field with '559 Oak Street, Apt 41' on //textarea[contains(@placeholder, 'Current')]
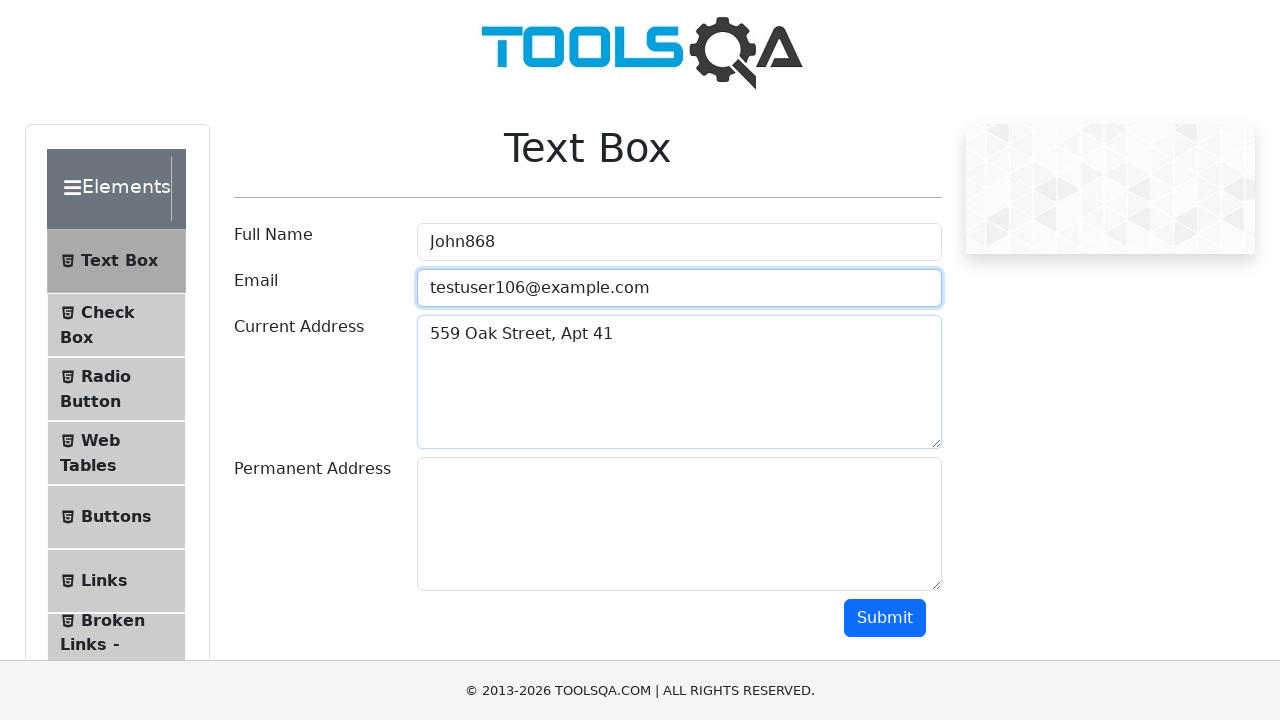

Permanent address label is visible
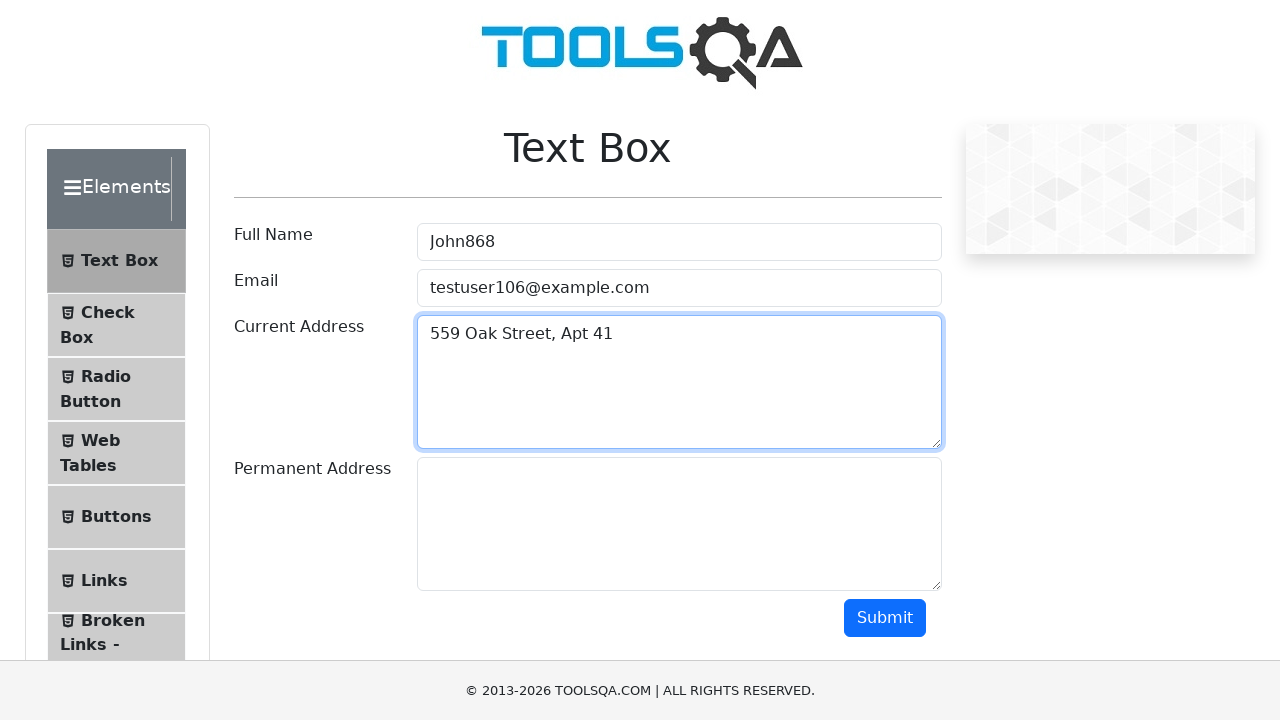

Filled permanent address field with '641 Maple Avenue, Suite 6' on //textarea[contains(@id, 'permanent')]
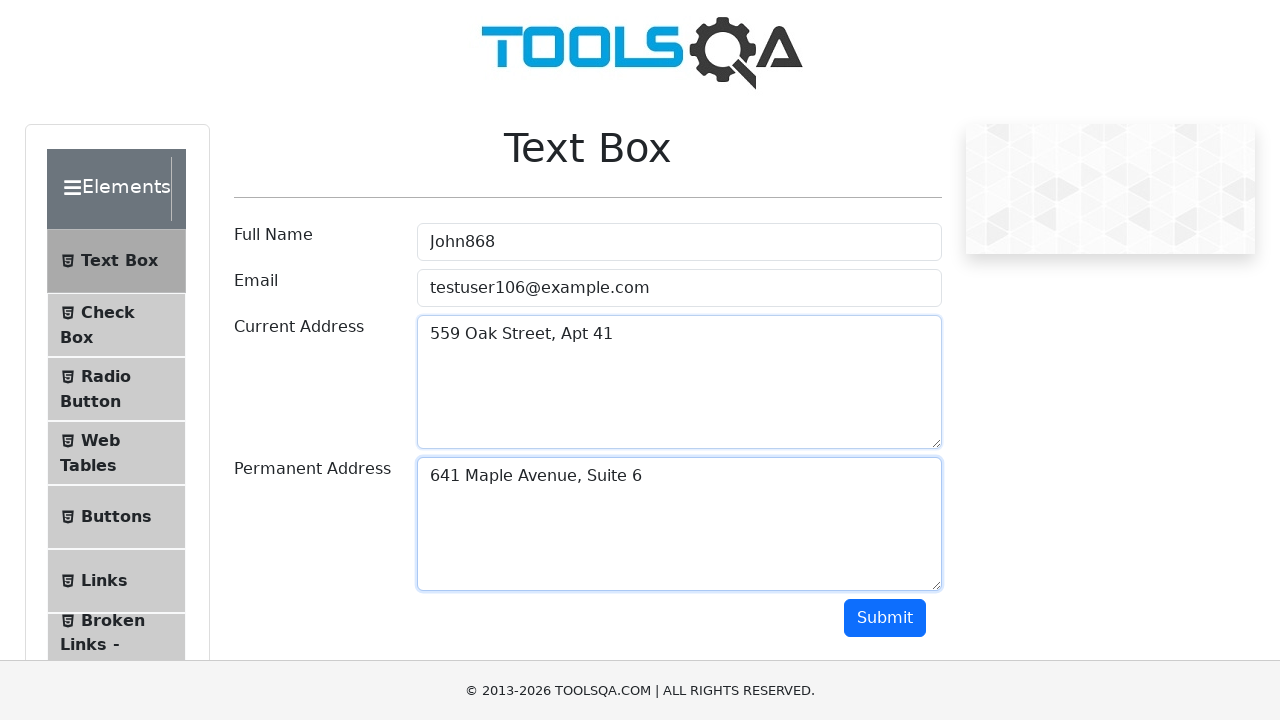

Clicked Submit button to submit the text box form at (885, 618) on xpath=//button[text()='Submit']
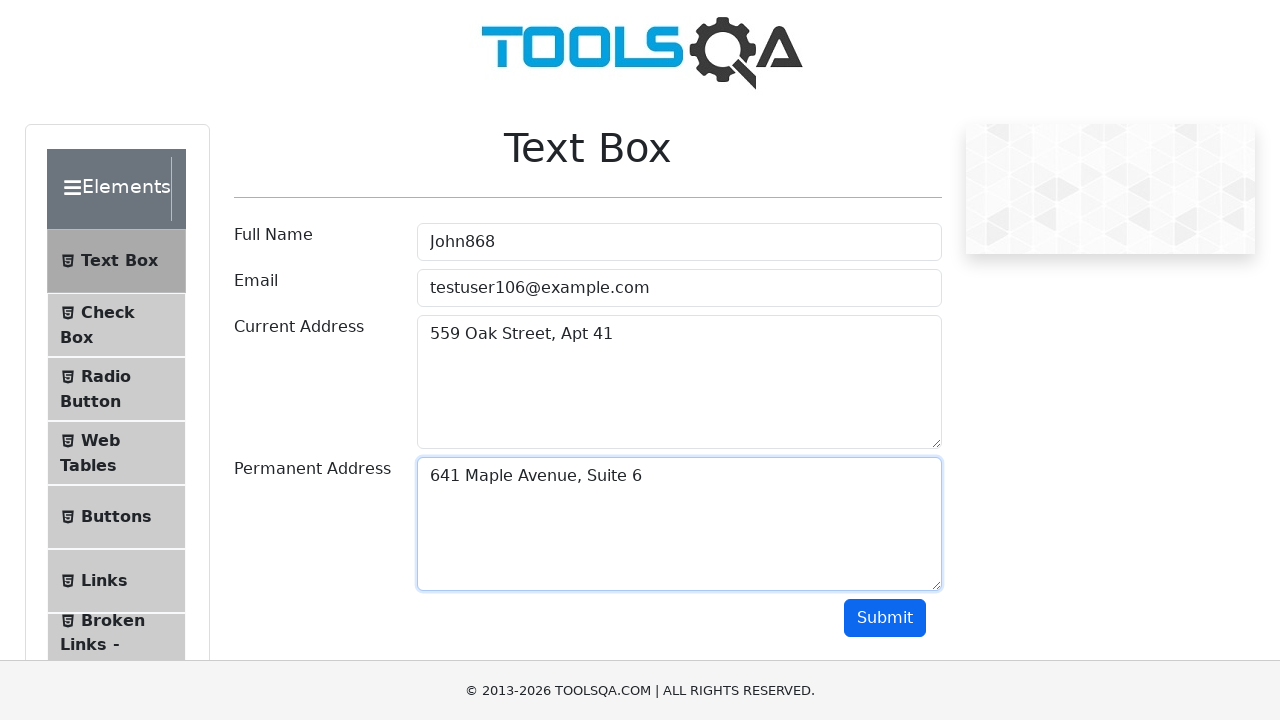

Output name paragraph is visible
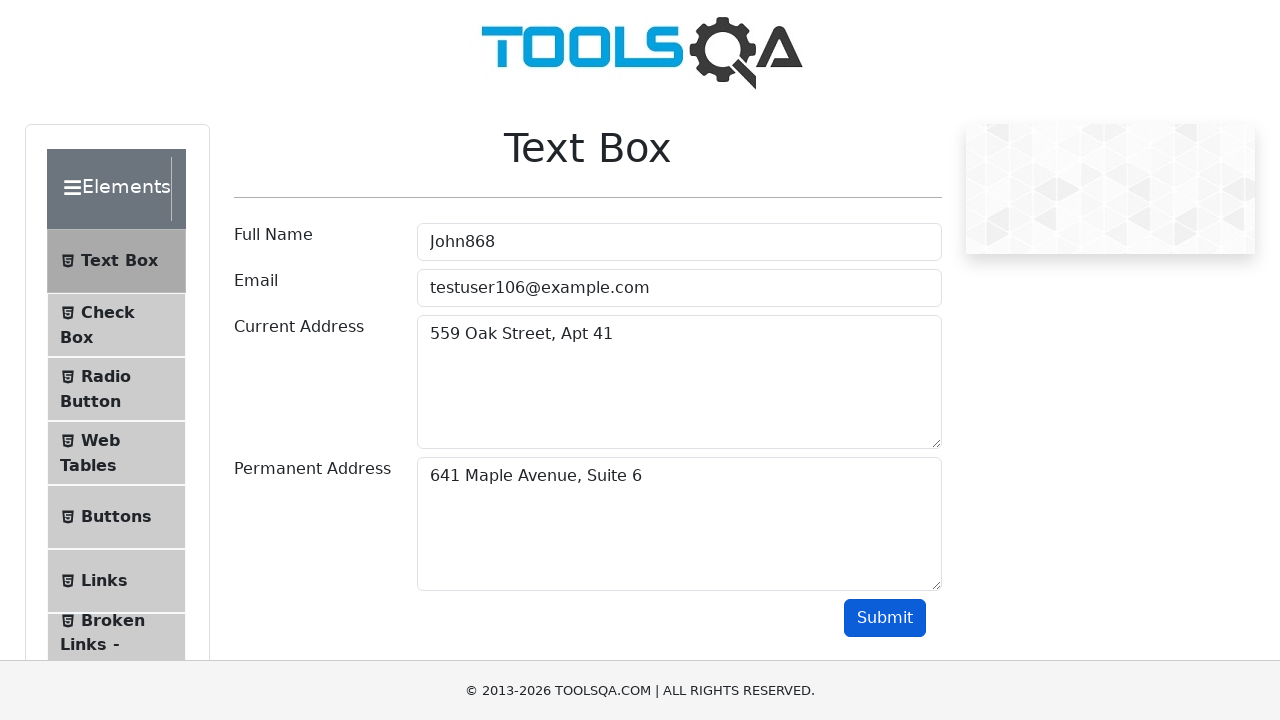

Output email paragraph is visible
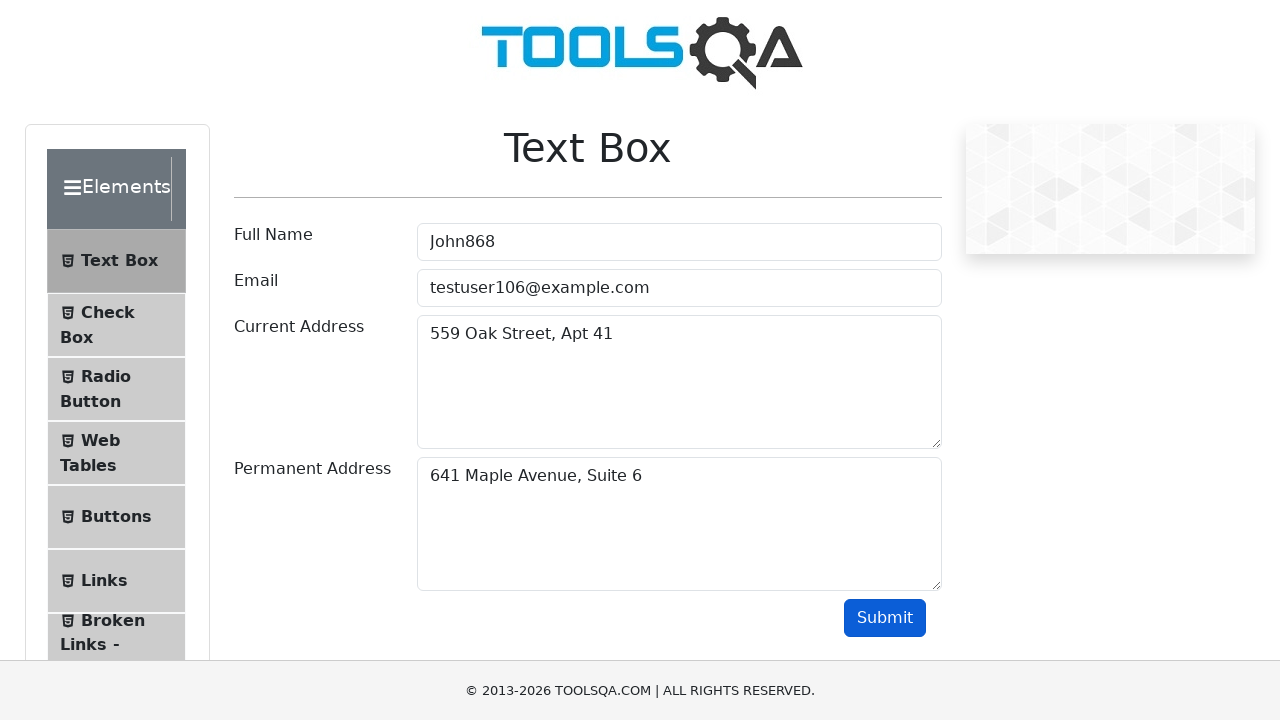

Output current address paragraph is visible
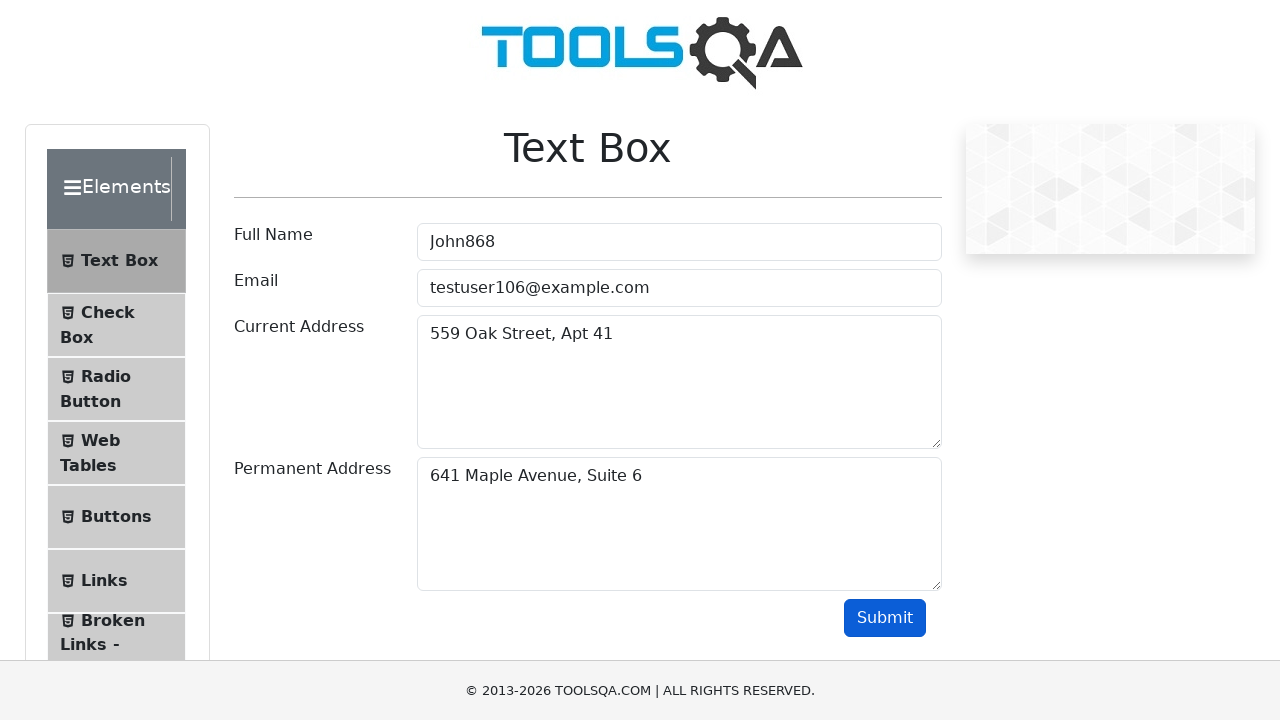

Output permanent address paragraph is visible
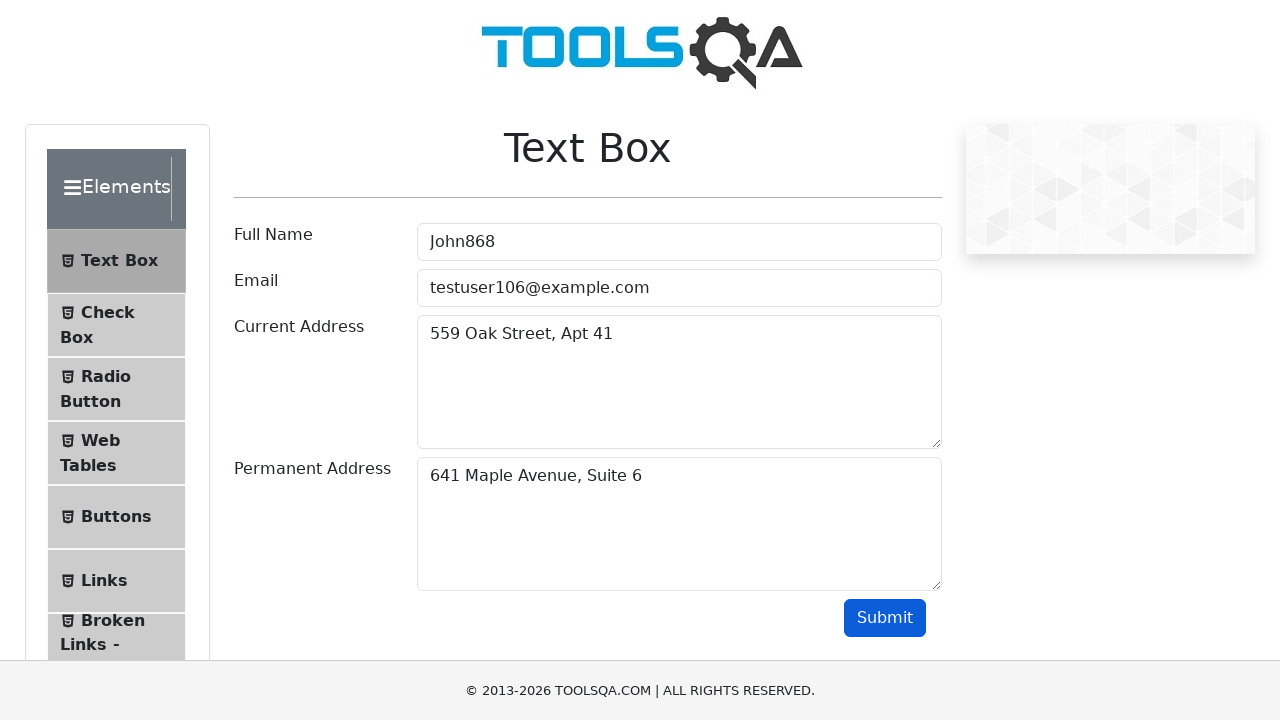

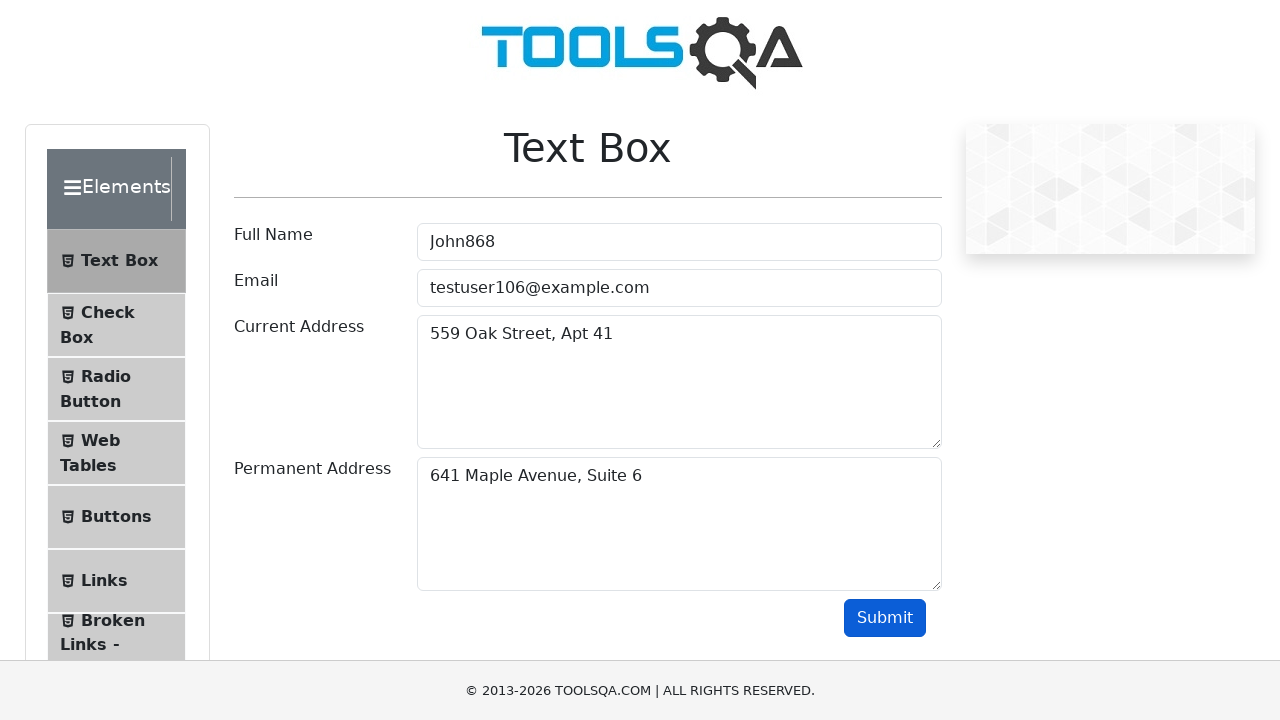